Tests various dropdown selection methods including single select, multi-select, and jQuery dropdowns on LambdaTest's demo page

Starting URL: https://www.lambdatest.com/selenium-playground/select-dropdown-demo

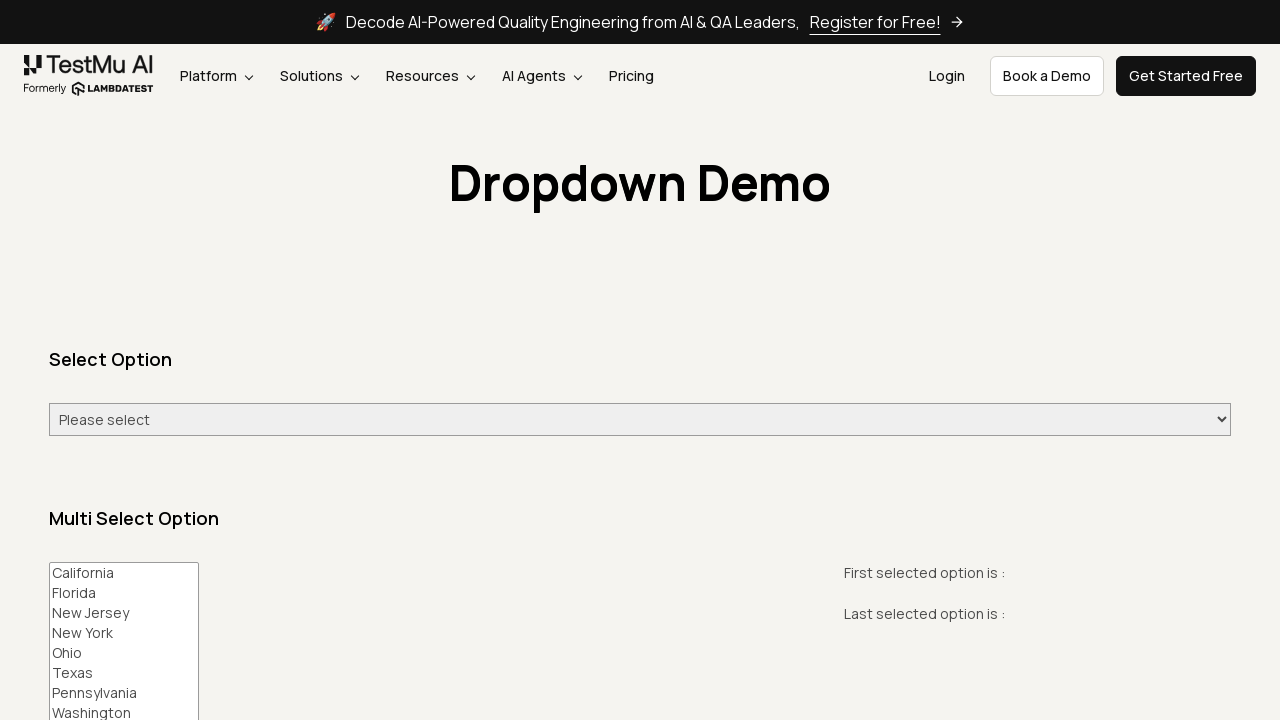

Selected 'Wednesday' from single-select dropdown on select#select-demo
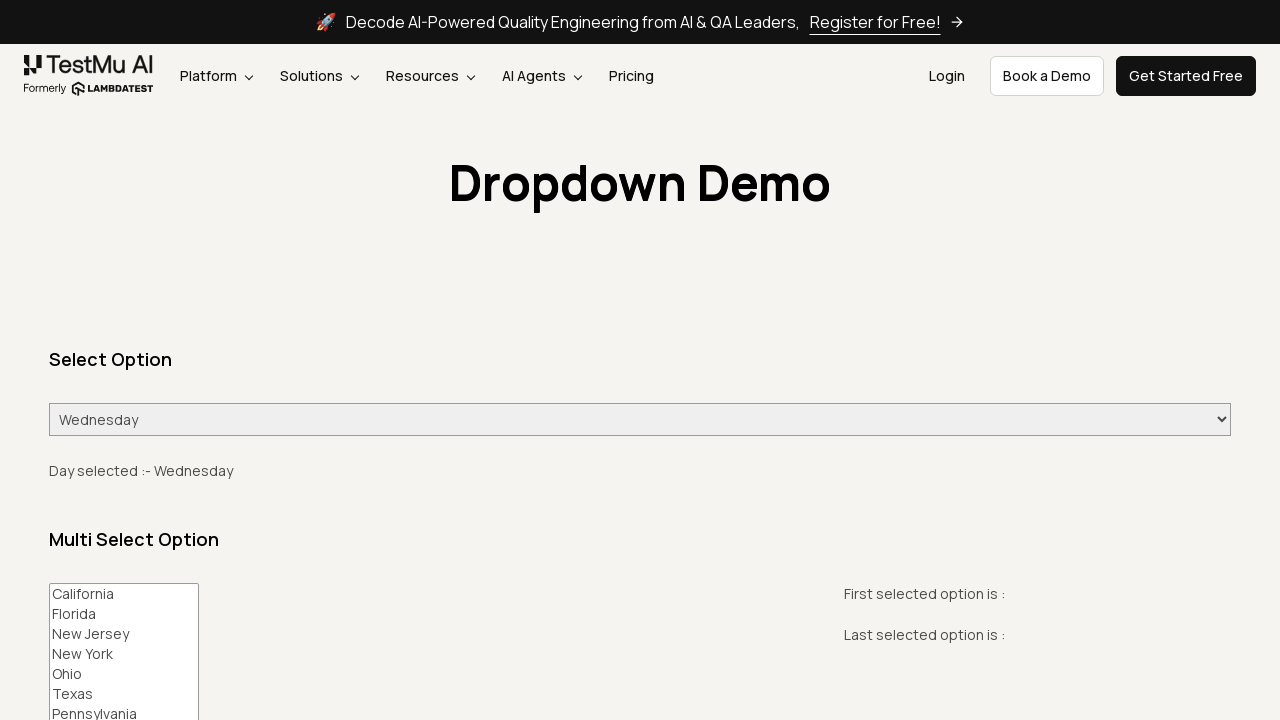

Selected 'Friday' from single-select dropdown on select#select-demo
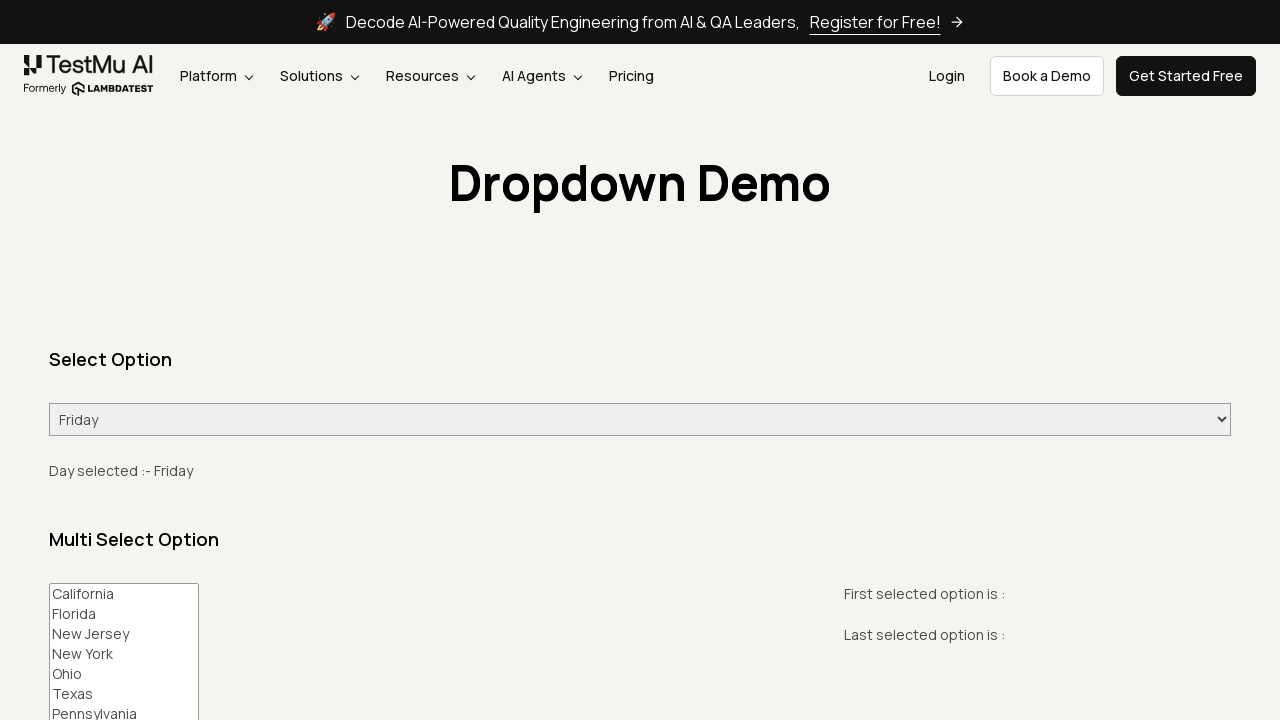

Selected 'Monday' from single-select dropdown by index on select#select-demo
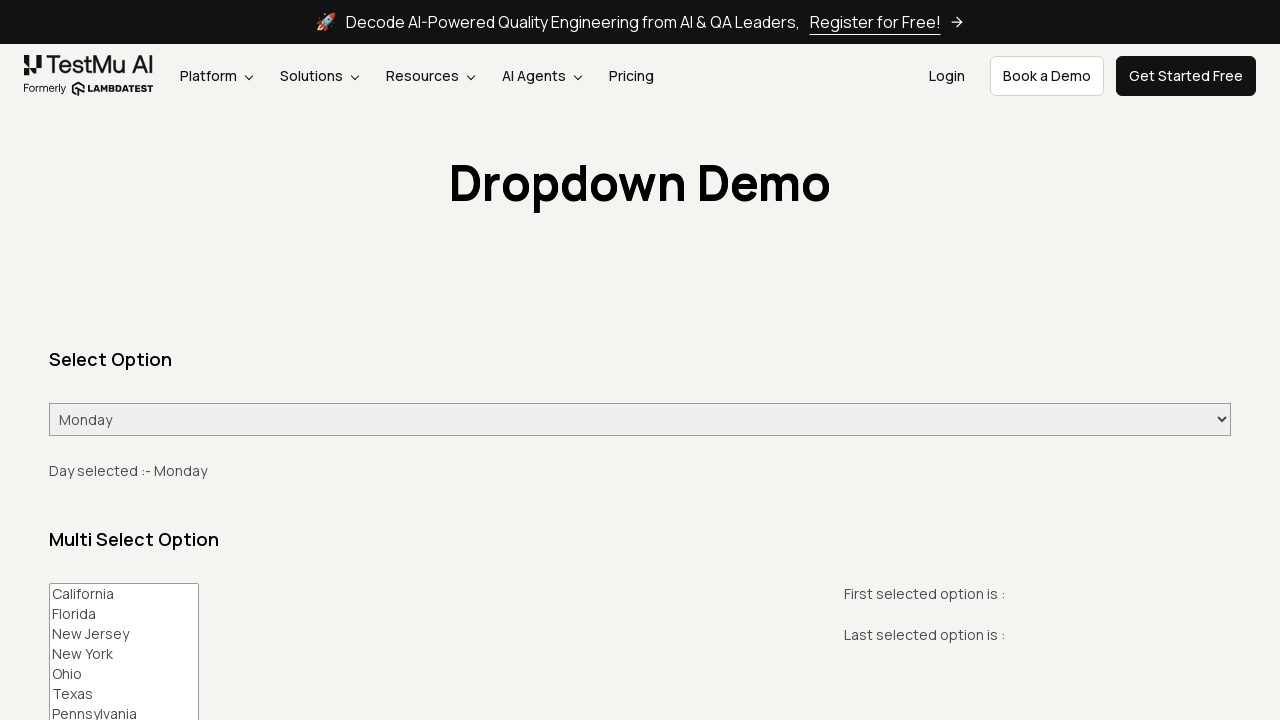

Selected 'New Jersey' and 'Ohio' from multi-select dropdown on select[name='States']
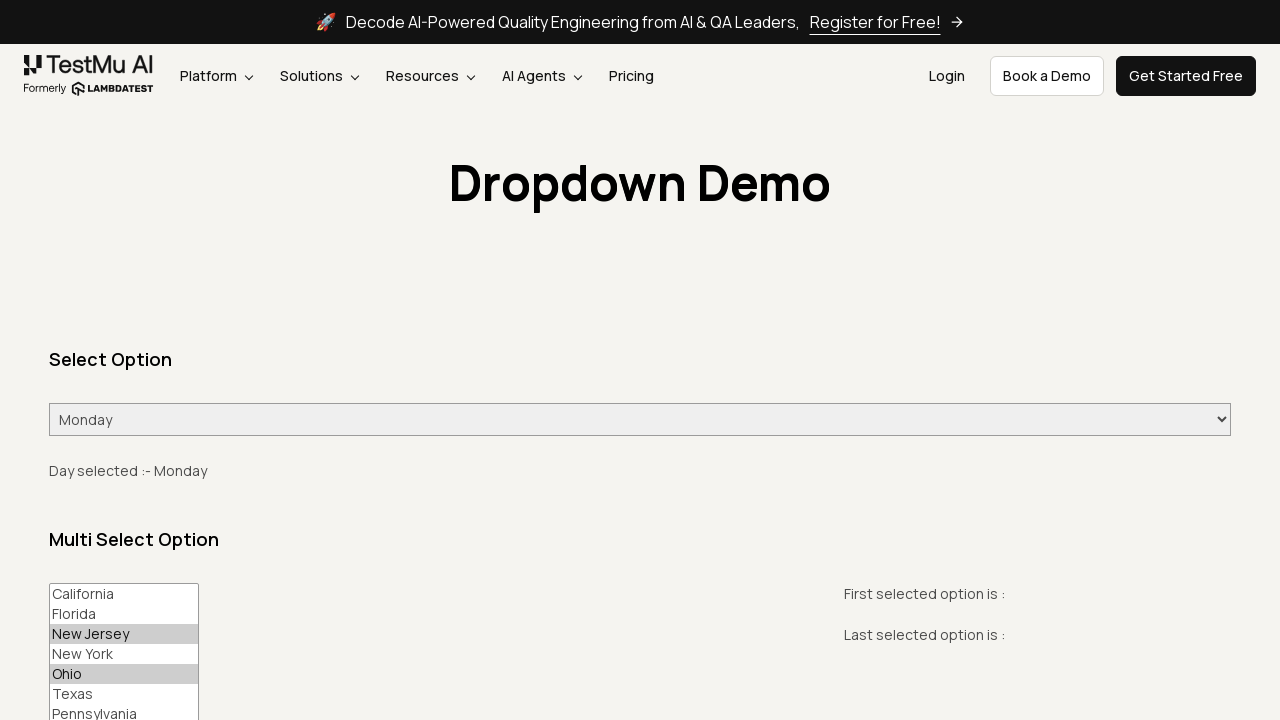

Navigated to jQuery dropdown search demo page
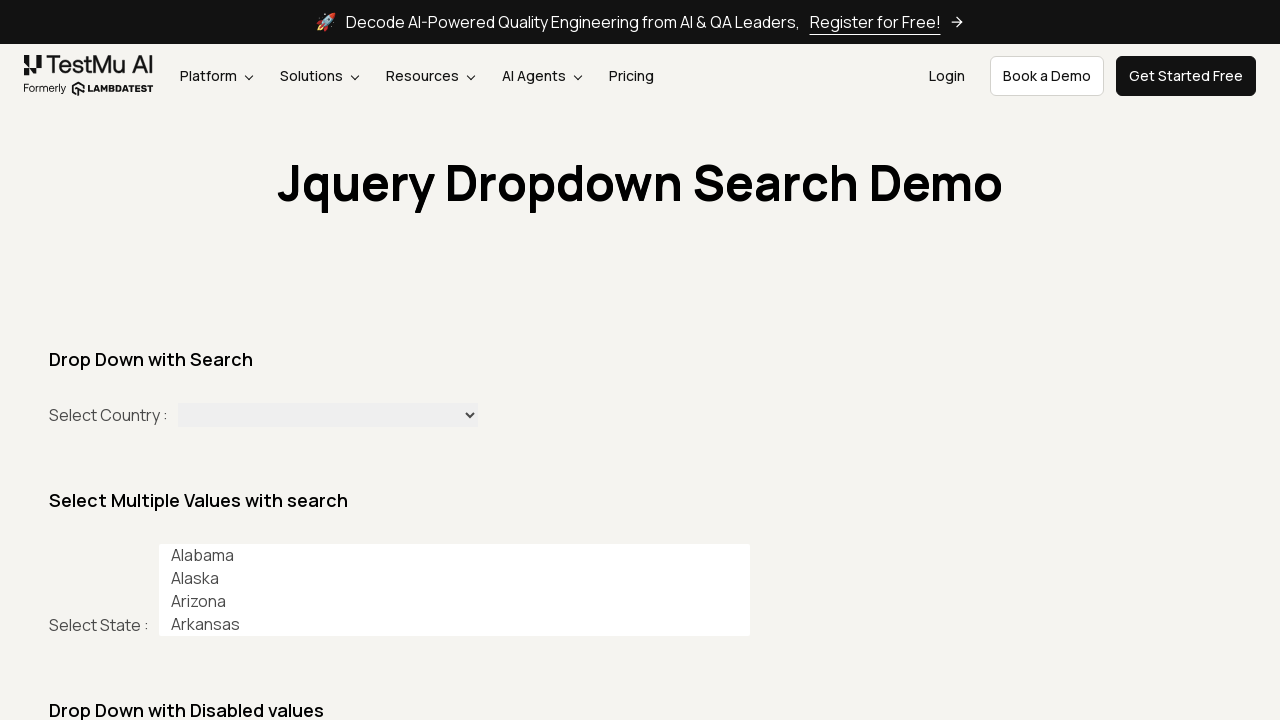

Clicked on country dropdown at (328, 417) on span.select2-selection >> nth=0
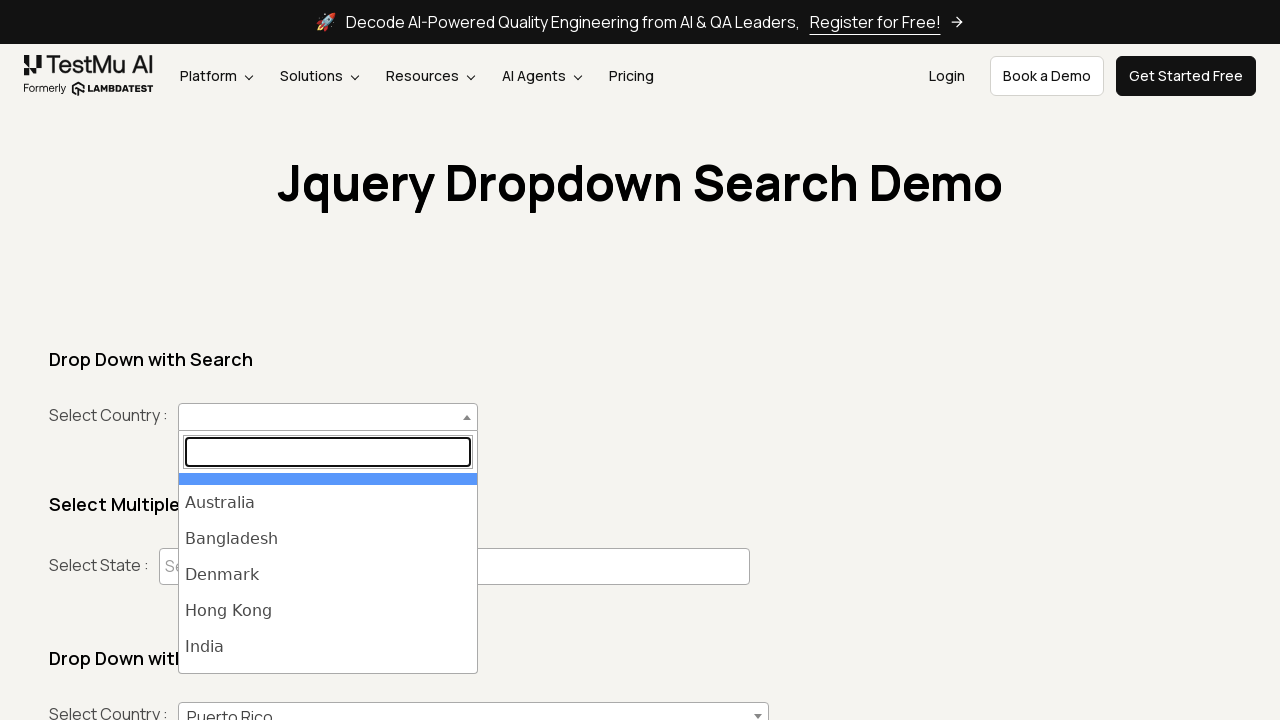

Selected 'Denmark' from jQuery dropdown at (328, 575) on span.select2-results ul li >> internal:has-text="Denmark"i
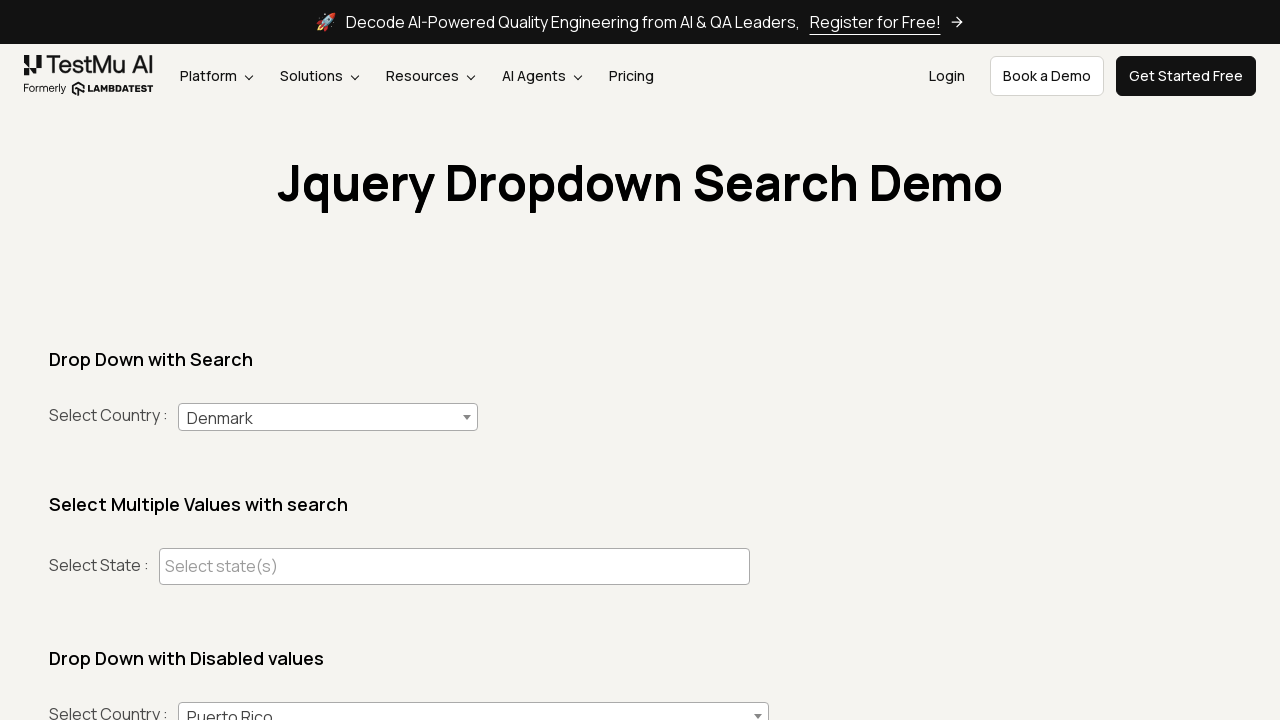

Selected 'Ruby' from files dropdown on select[name='files']
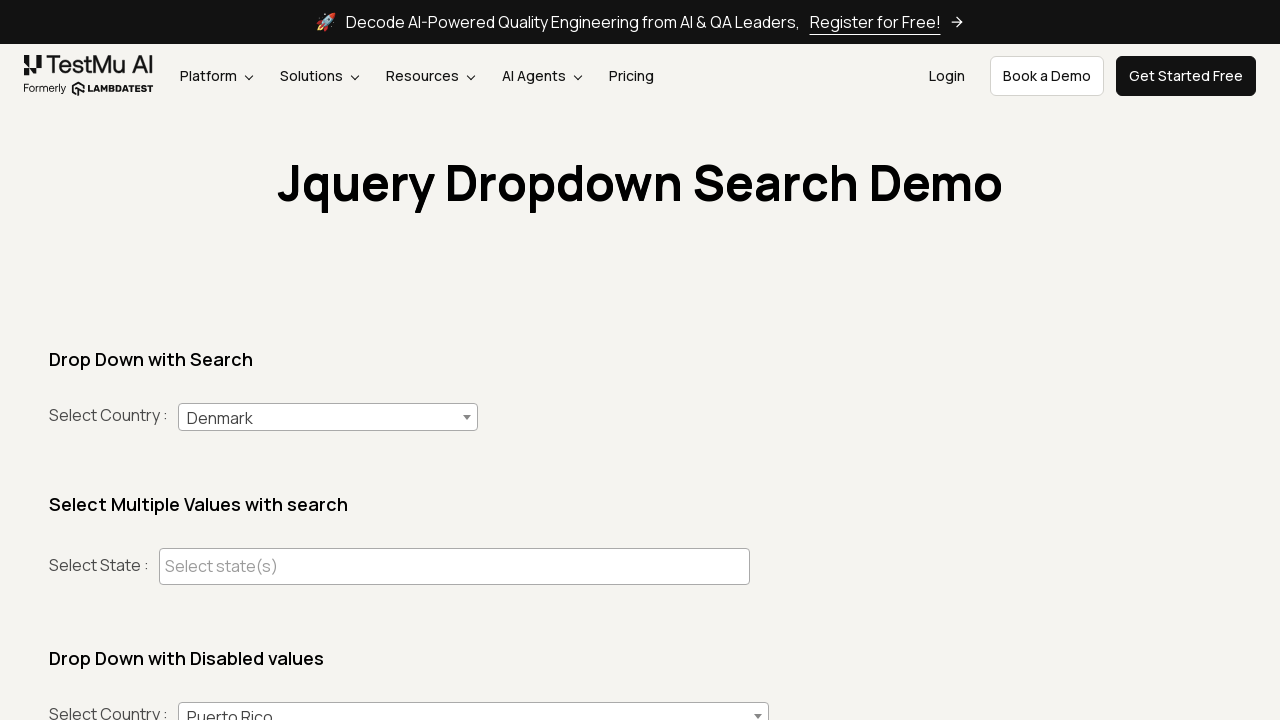

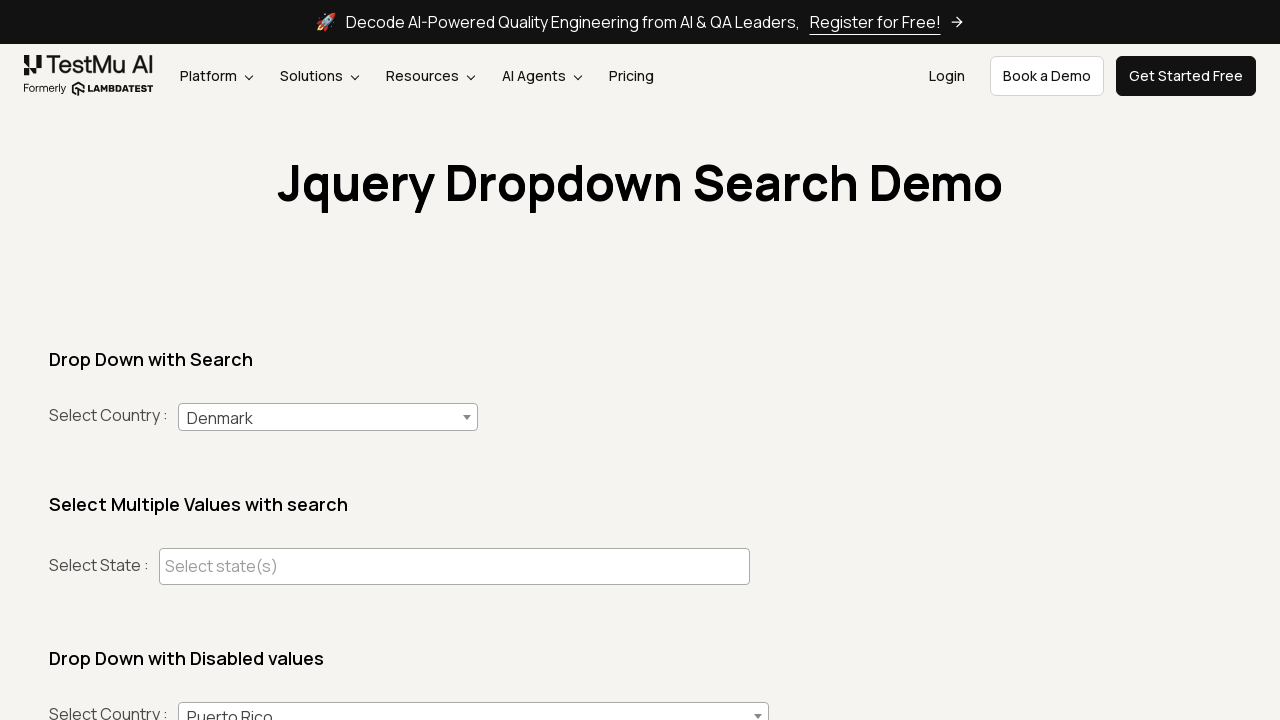